Tests that clicking the Due column header sorts the numerical values in ascending order by clicking the 4th column header and verifying the values are sorted.

Starting URL: http://the-internet.herokuapp.com/tables

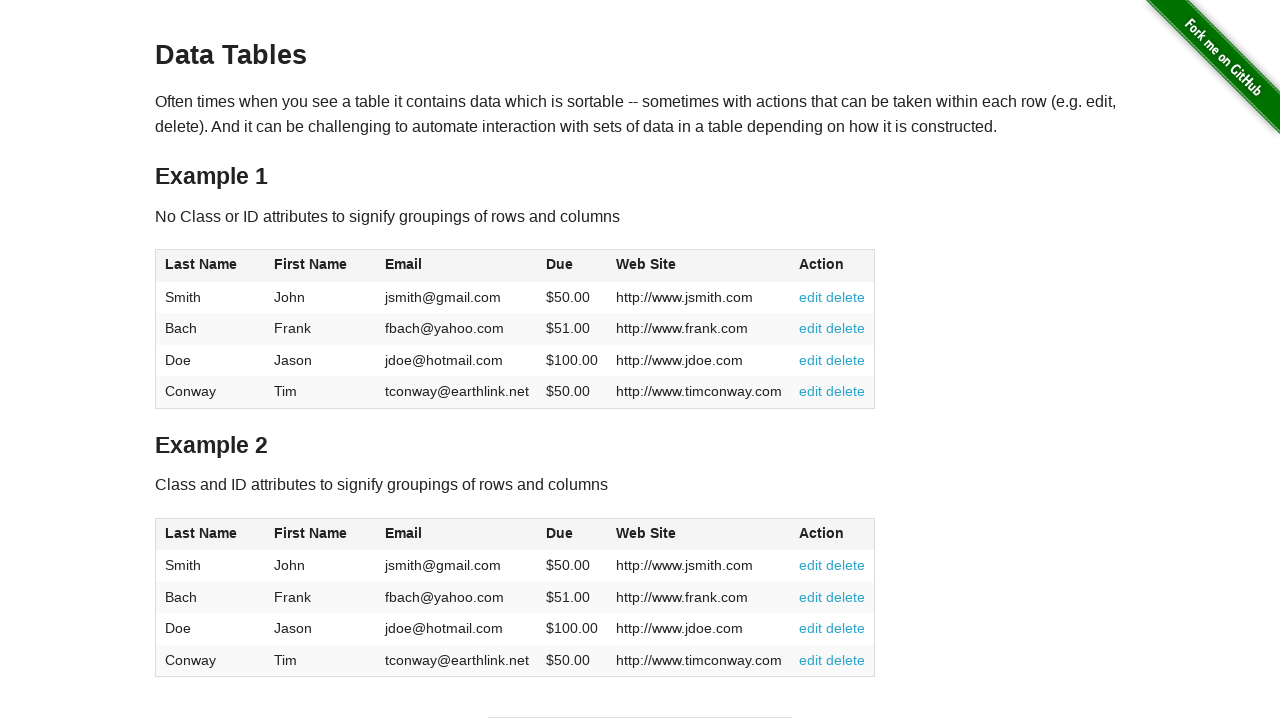

Clicked the Due column header (4th column) to sort in ascending order at (572, 266) on #table1 thead tr th:nth-child(4)
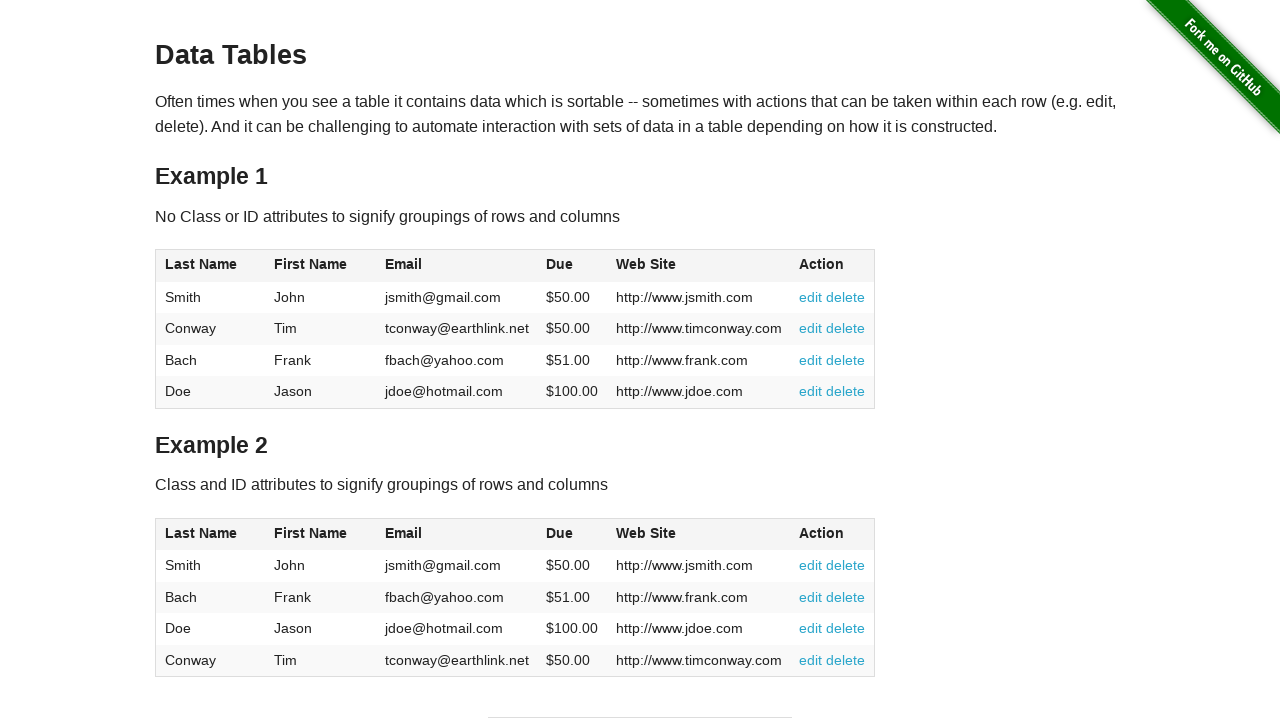

Verified Due column values are present in table body
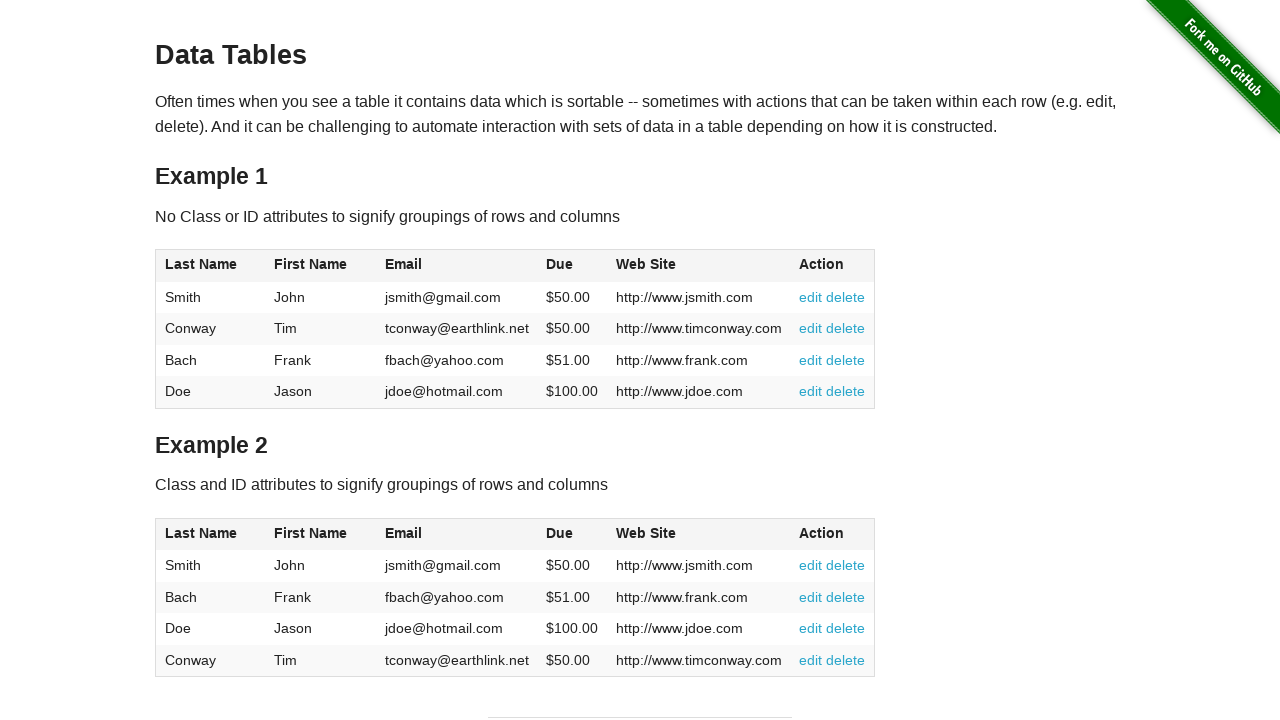

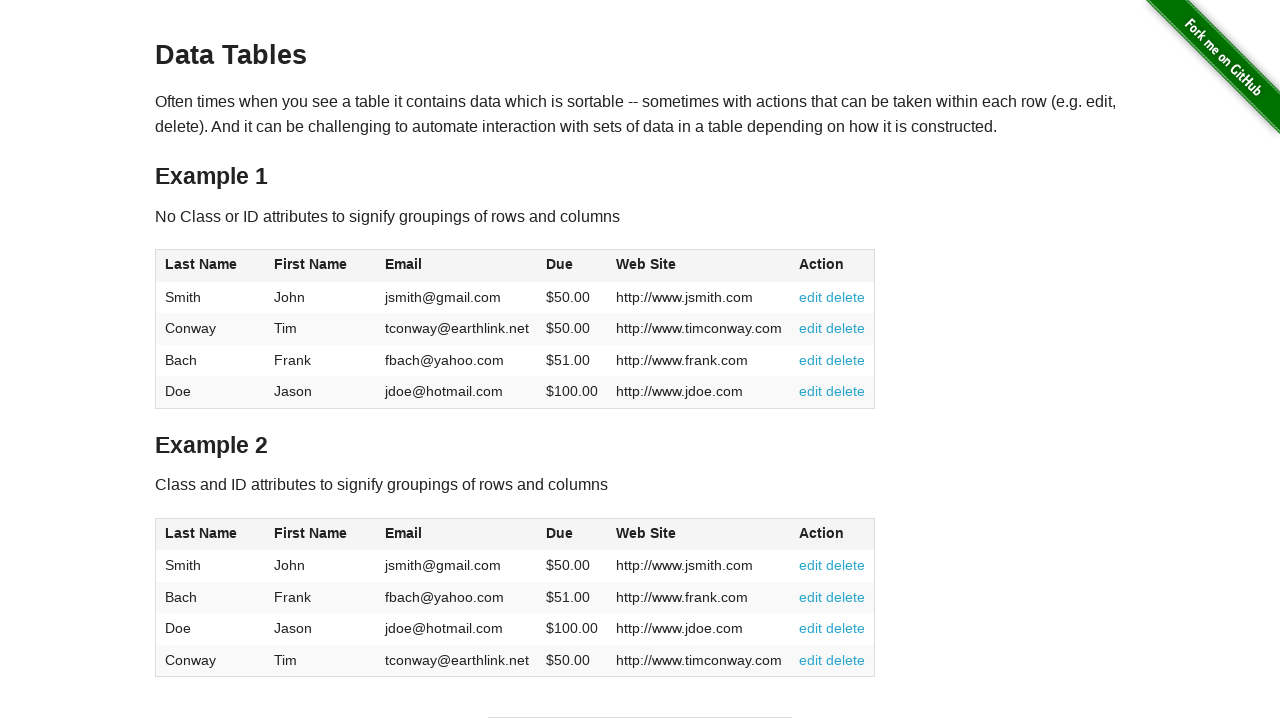